Navigates to Python.org and attempts to locate elements with a specific CSS selector

Starting URL: https://www.python.org

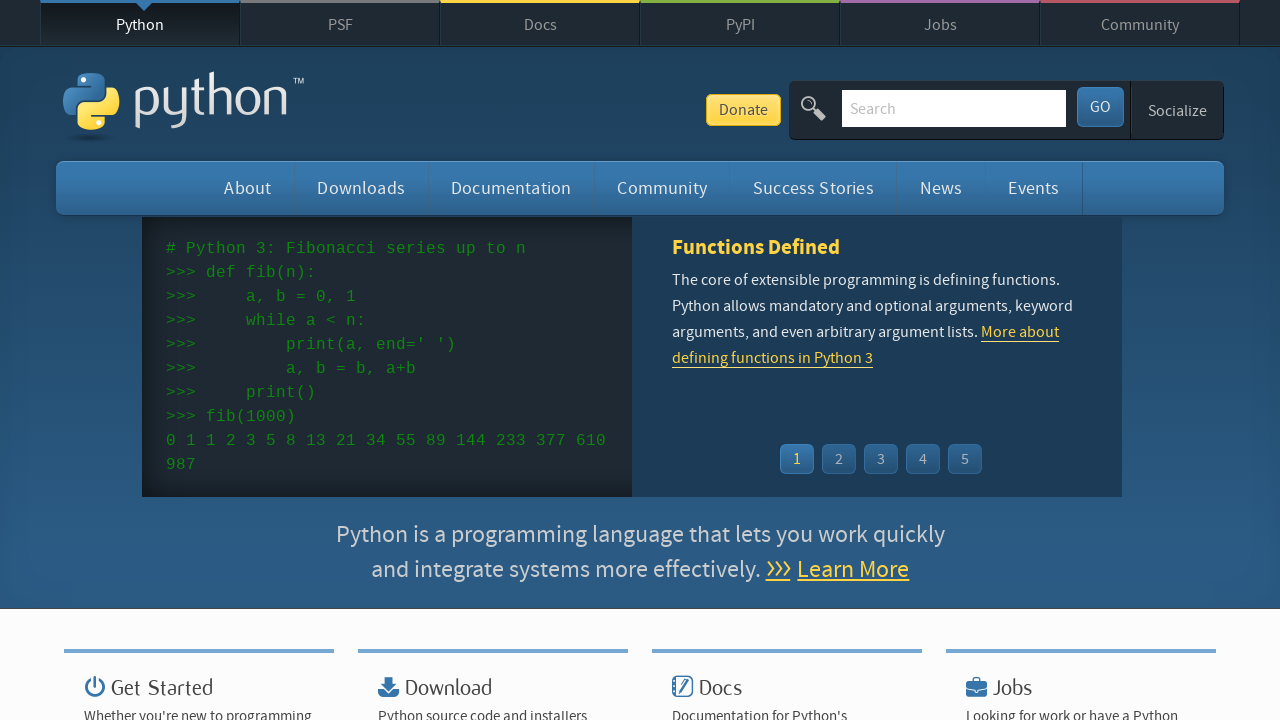

Navigated to Python.org
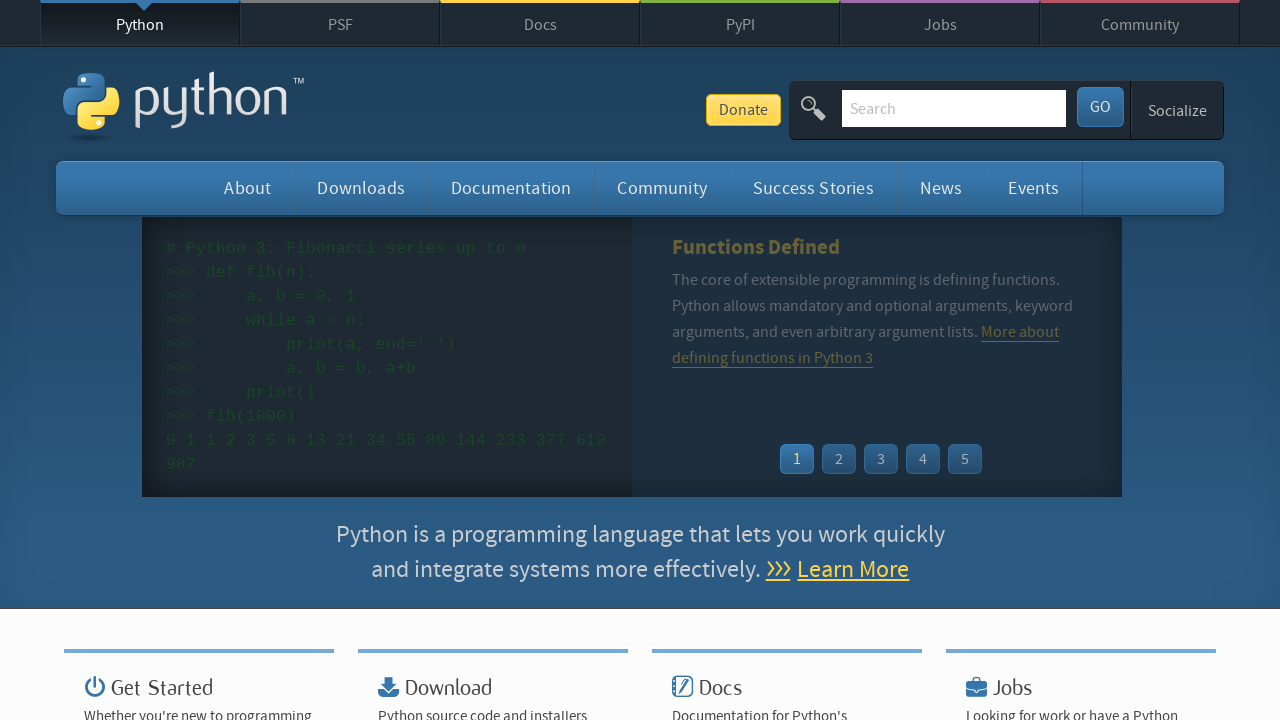

Attempted to locate elements with CSS selector '.shrubbery'
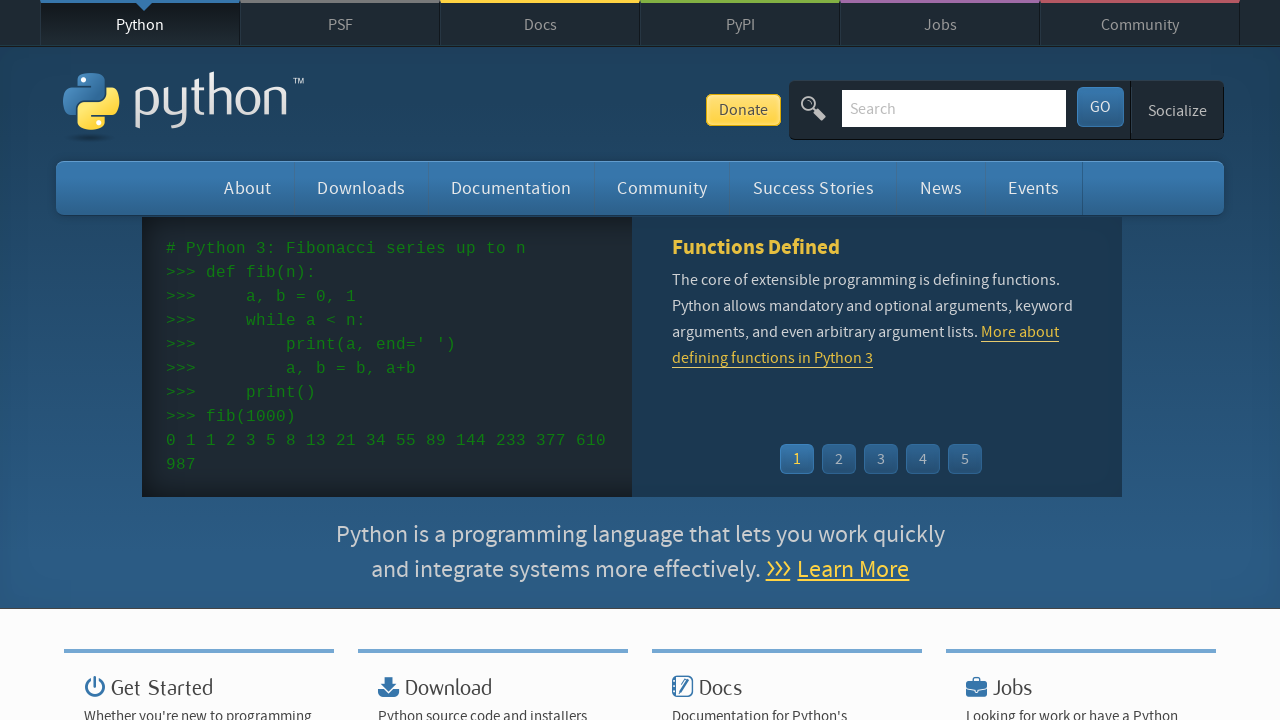

Queried for 'time' element within '.shrubbery' element
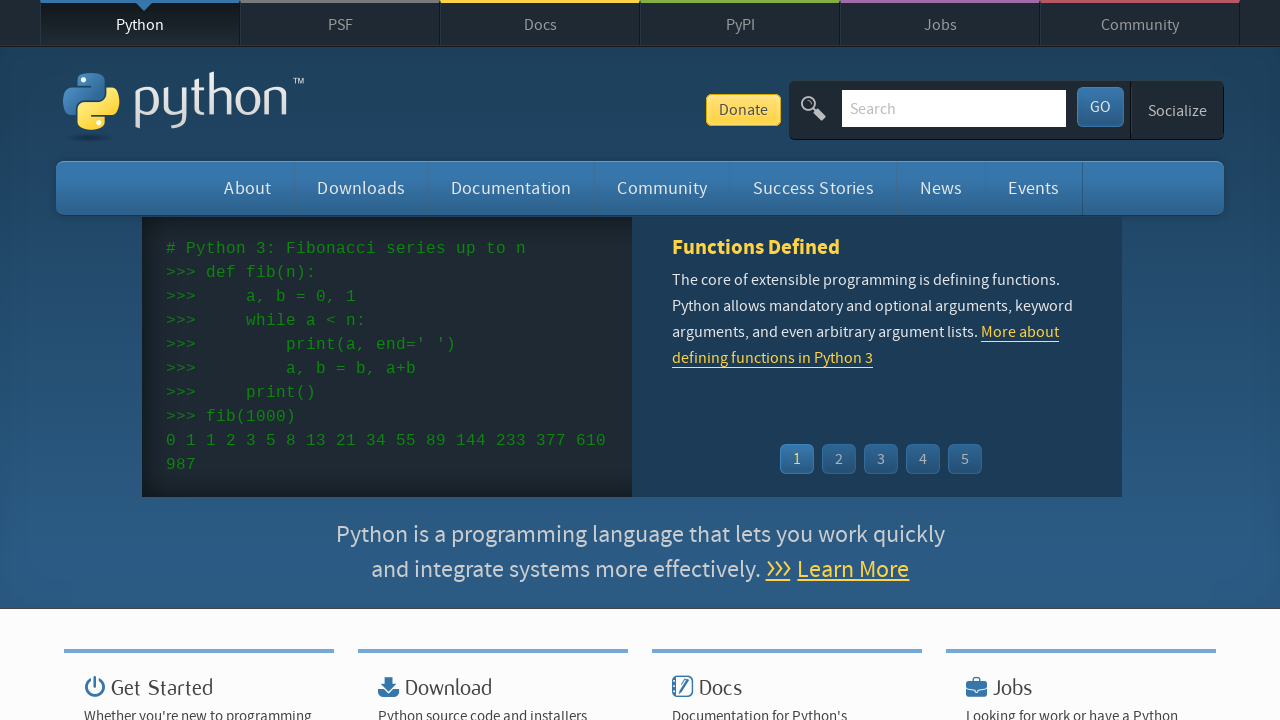

Queried for anchor 'a' element within '.shrubbery' element
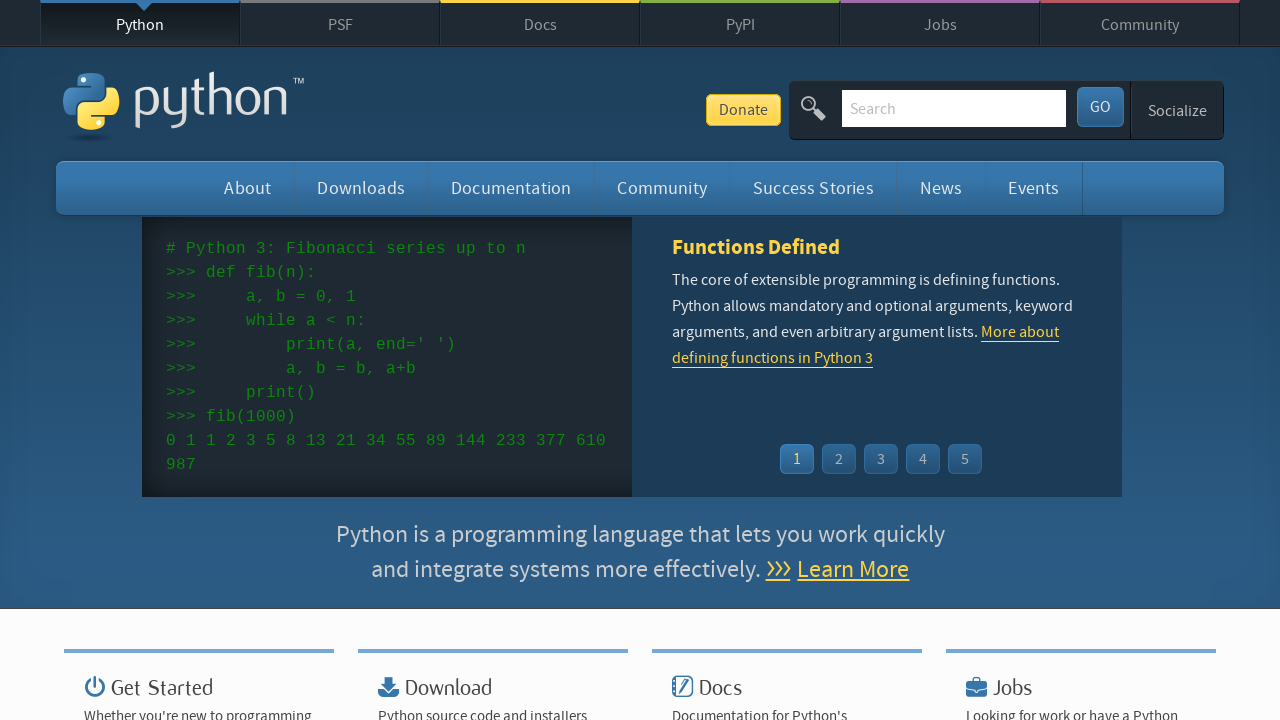

Queried for 'time' element within '.shrubbery' element
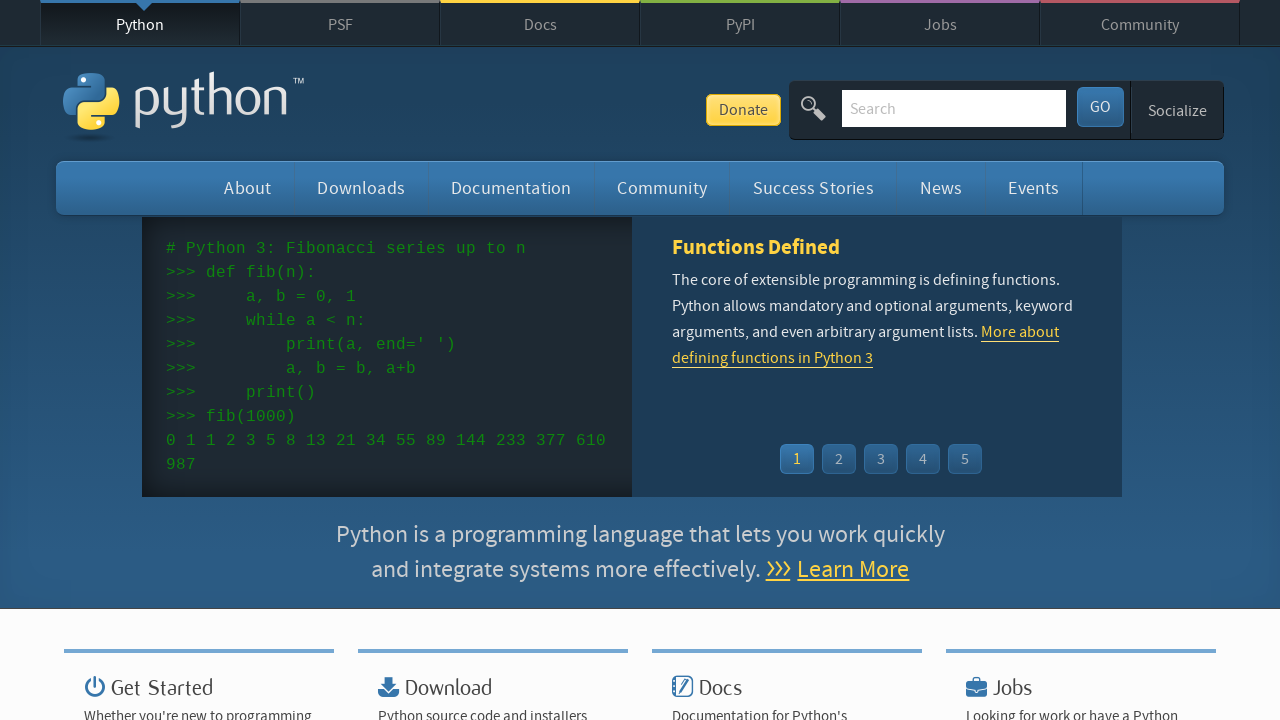

Queried for anchor 'a' element within '.shrubbery' element
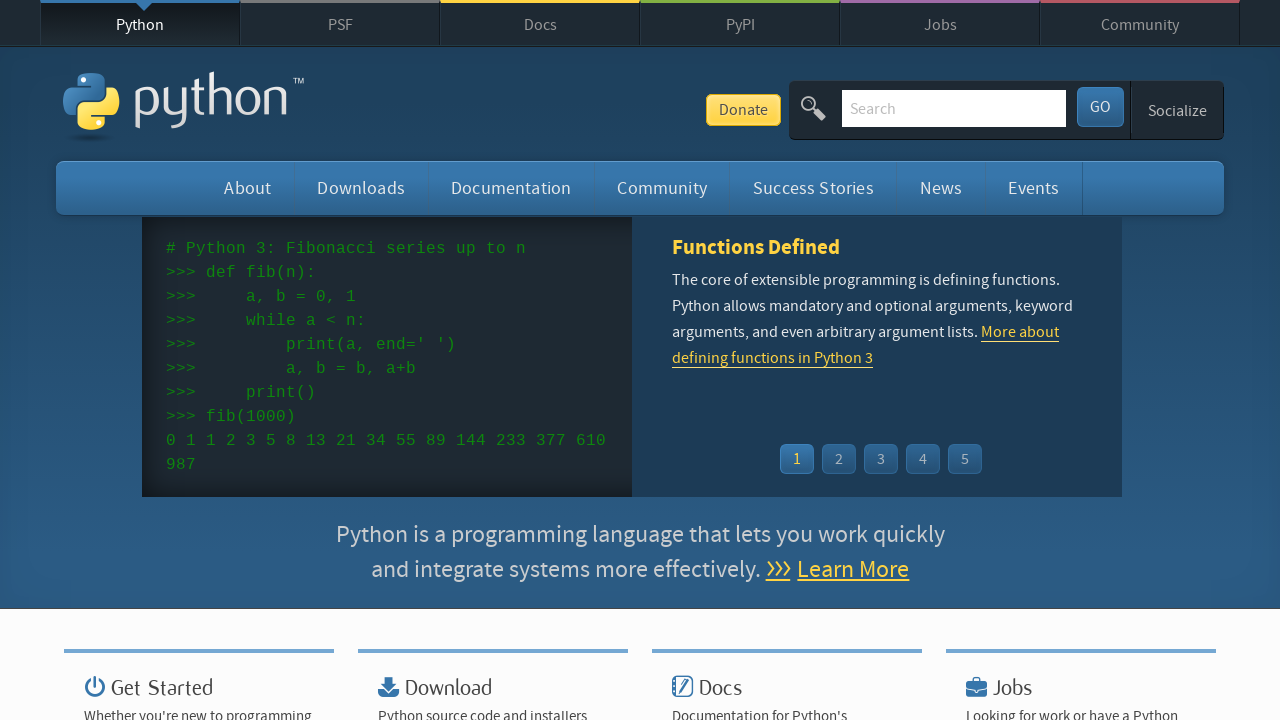

Queried for 'time' element within '.shrubbery' element
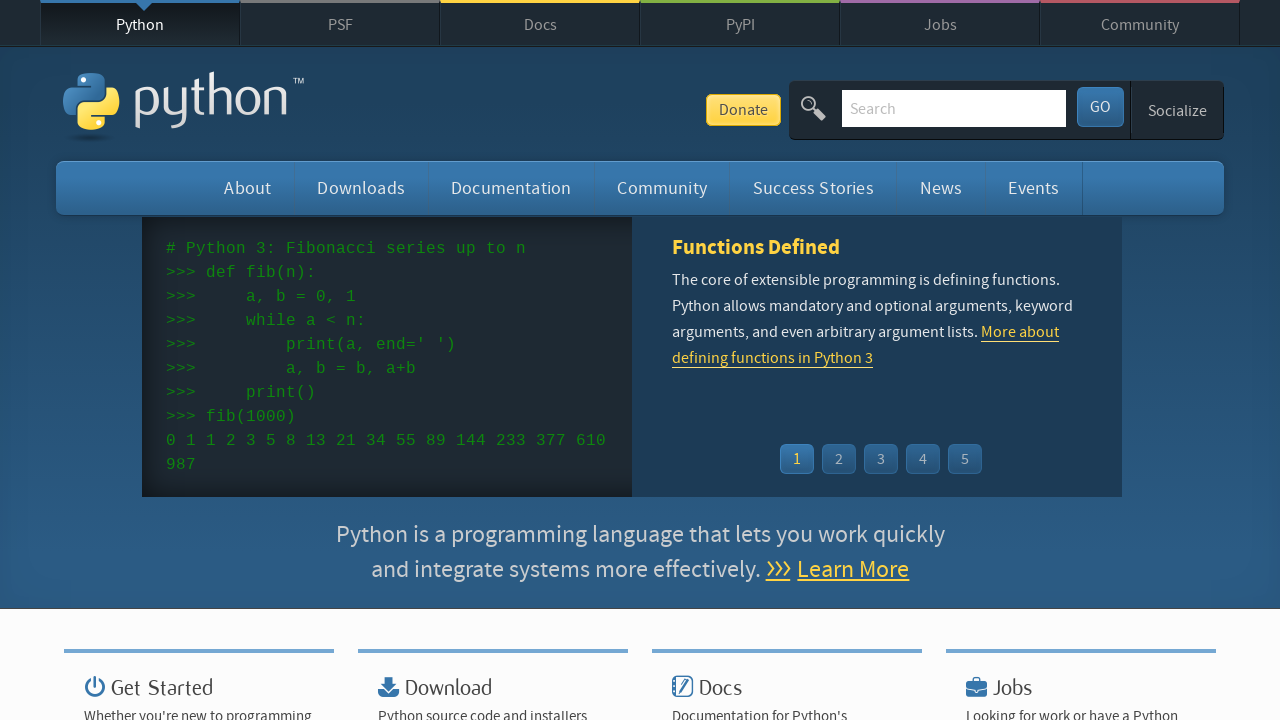

Queried for anchor 'a' element within '.shrubbery' element
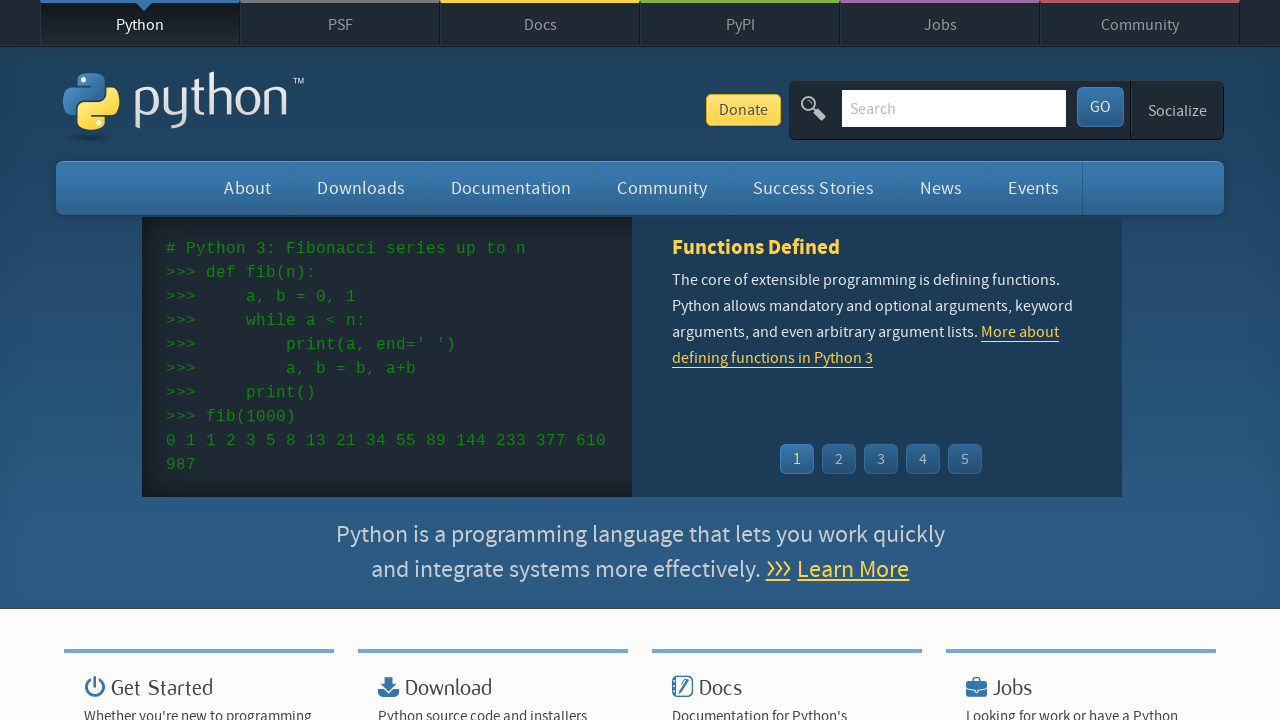

Queried for 'time' element within '.shrubbery' element
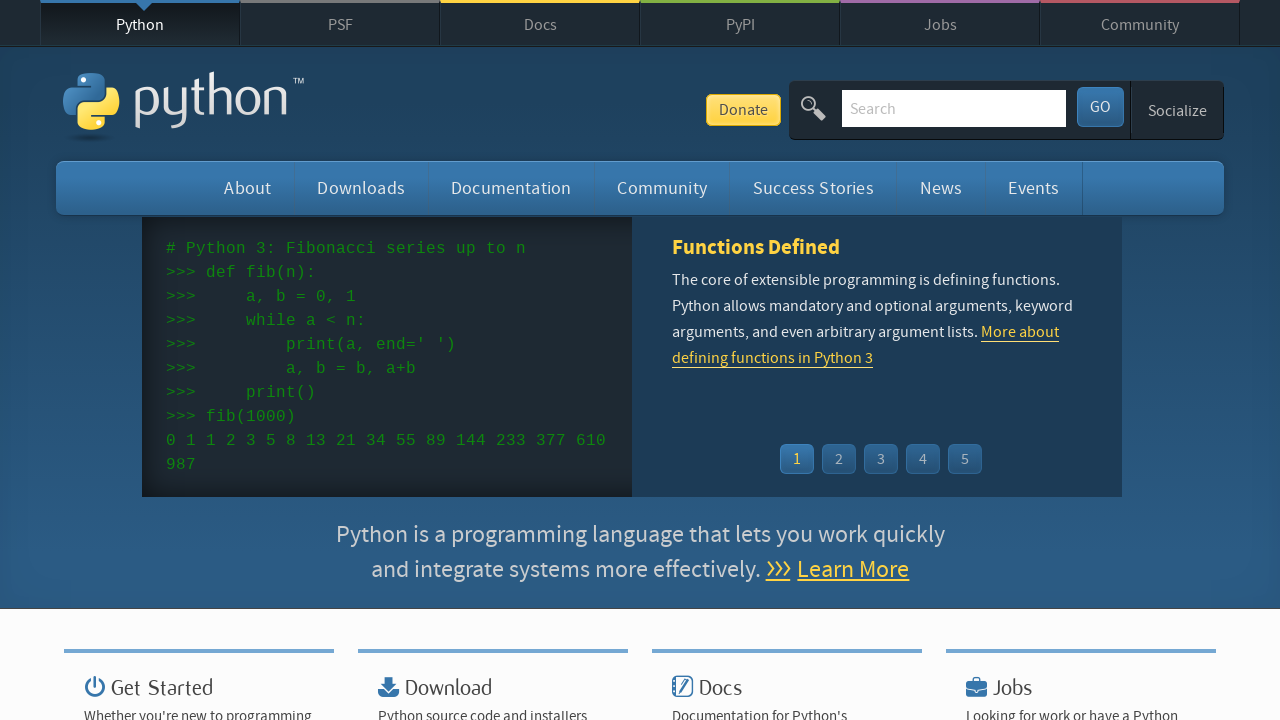

Queried for anchor 'a' element within '.shrubbery' element
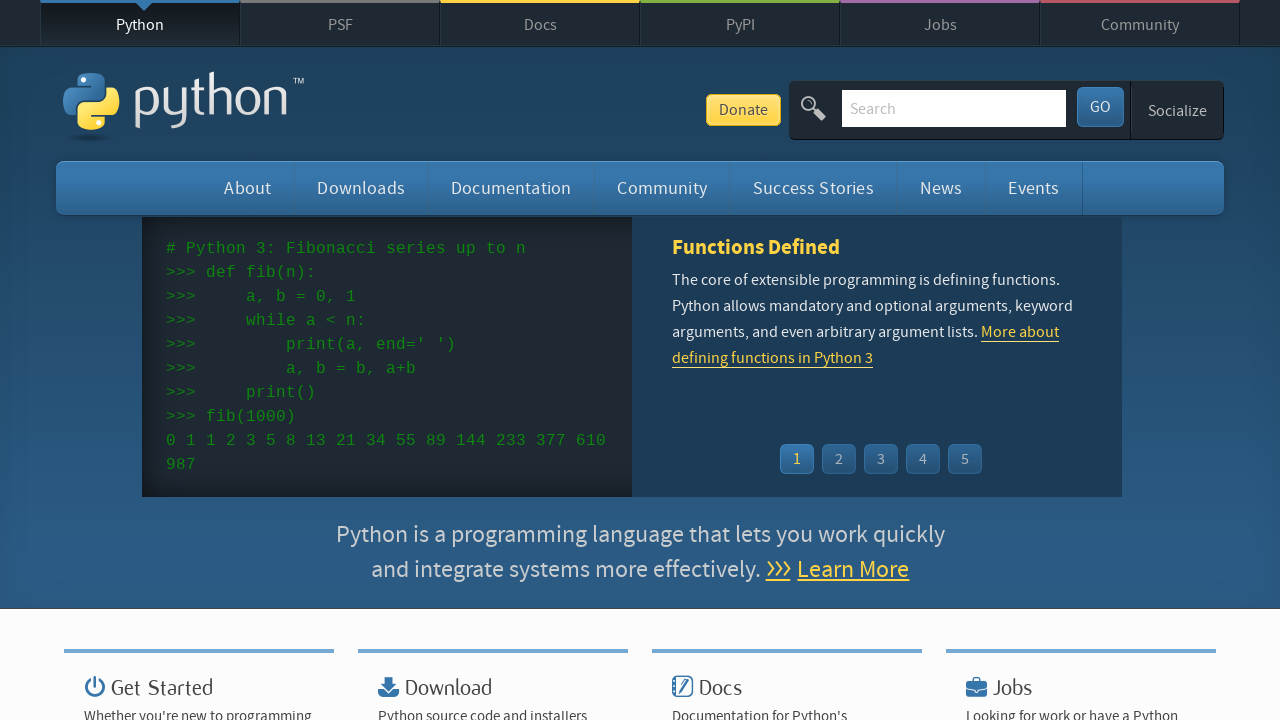

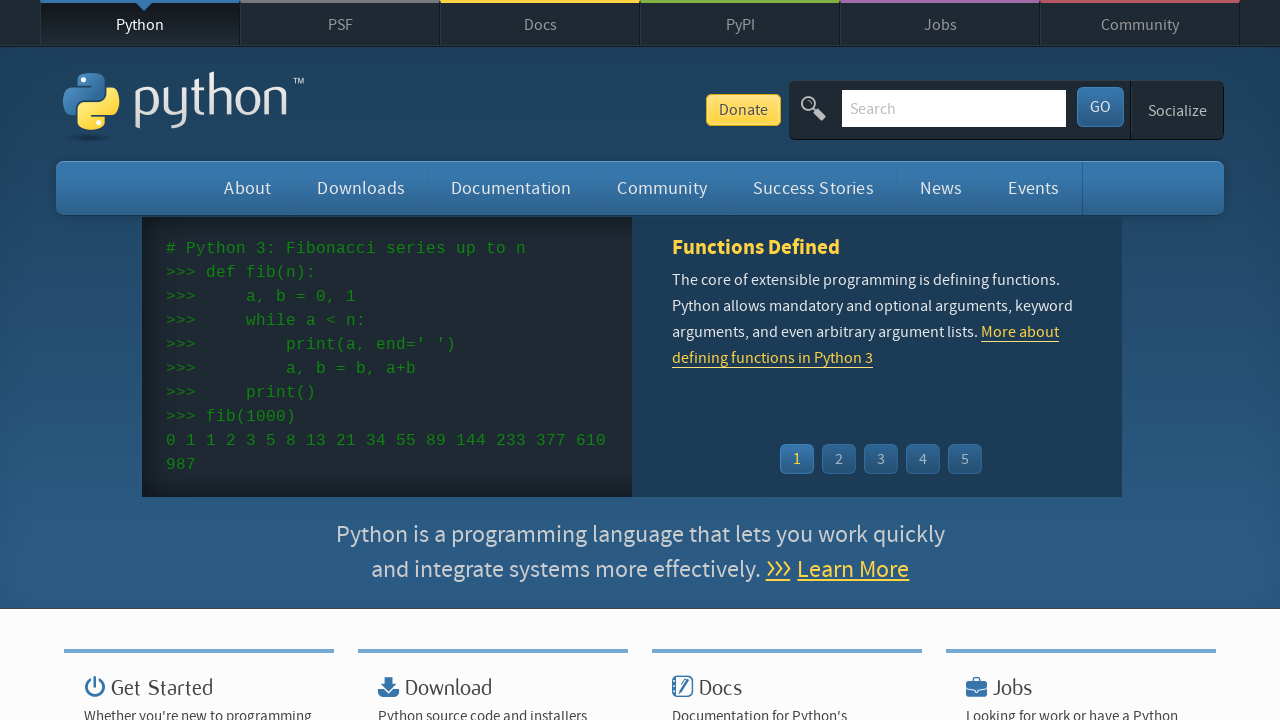